Tests handling of different alert types including simple alerts, confirmation dialogs, and prompt dialogs on a demo automation testing site

Starting URL: https://demo.automationtesting.in/Alerts.html

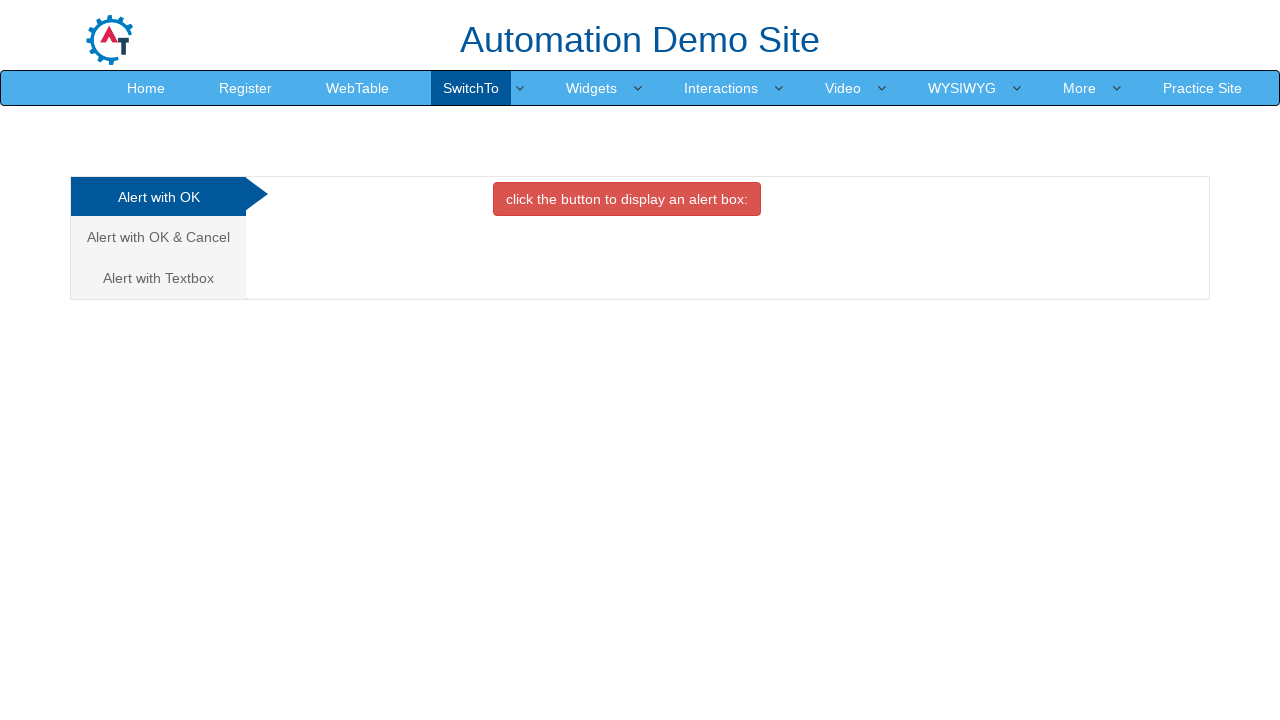

Clicked button to trigger simple alert dialog at (627, 199) on xpath=//div[@id='OKTab']//button
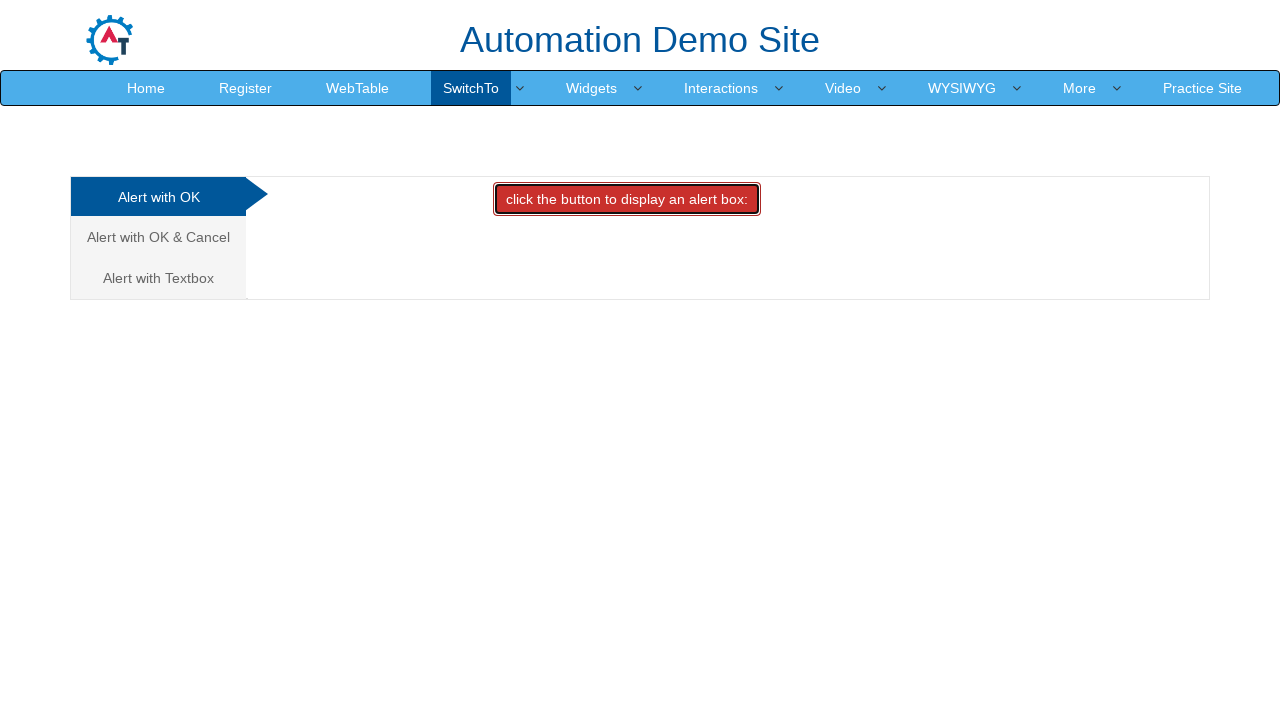

Set up dialog handler to accept simple alert
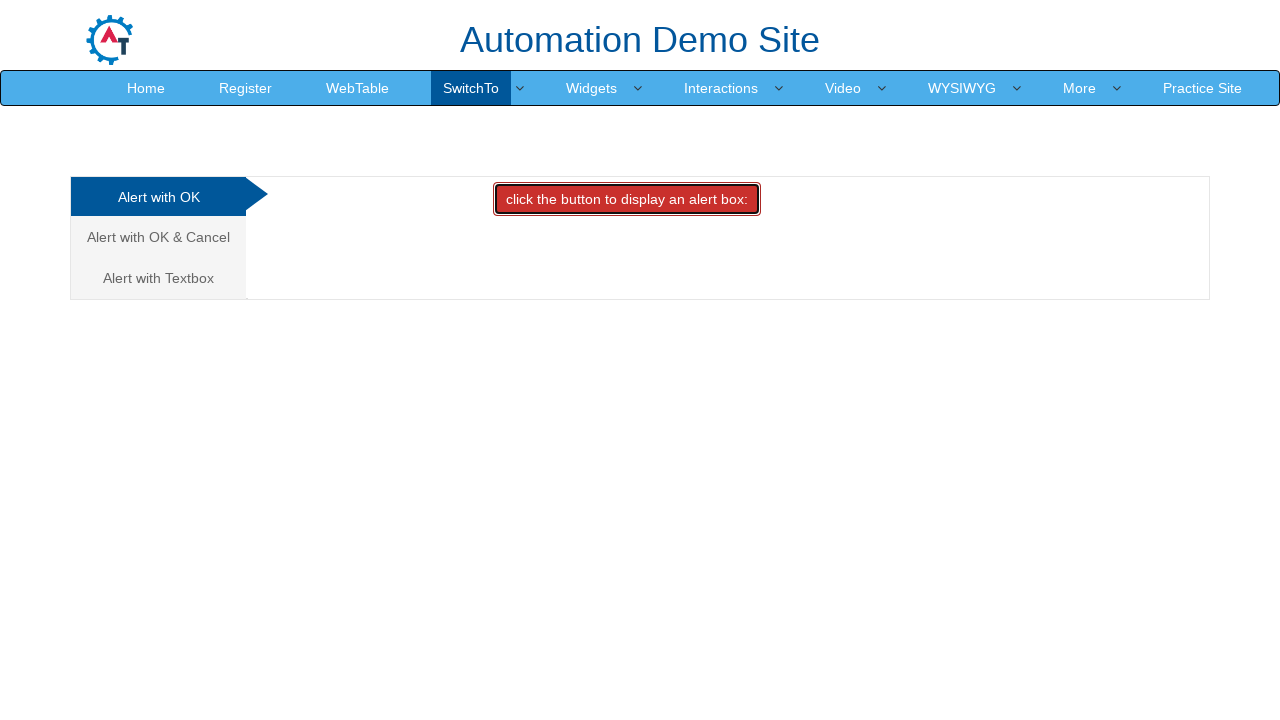

Clicked CancelTab link to switch to confirmation dialog tab at (158, 237) on xpath=//a[@href='#CancelTab']
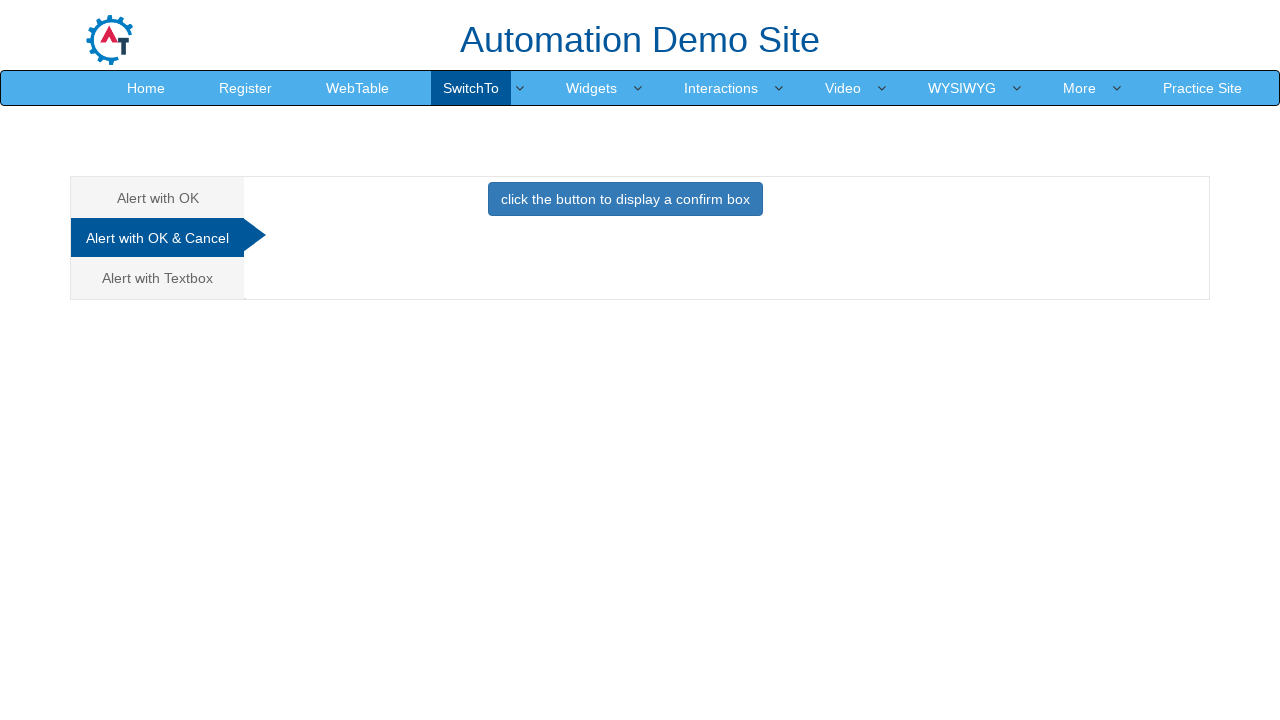

Clicked button to trigger confirmation dialog at (625, 199) on xpath=//div[@id='CancelTab']//button
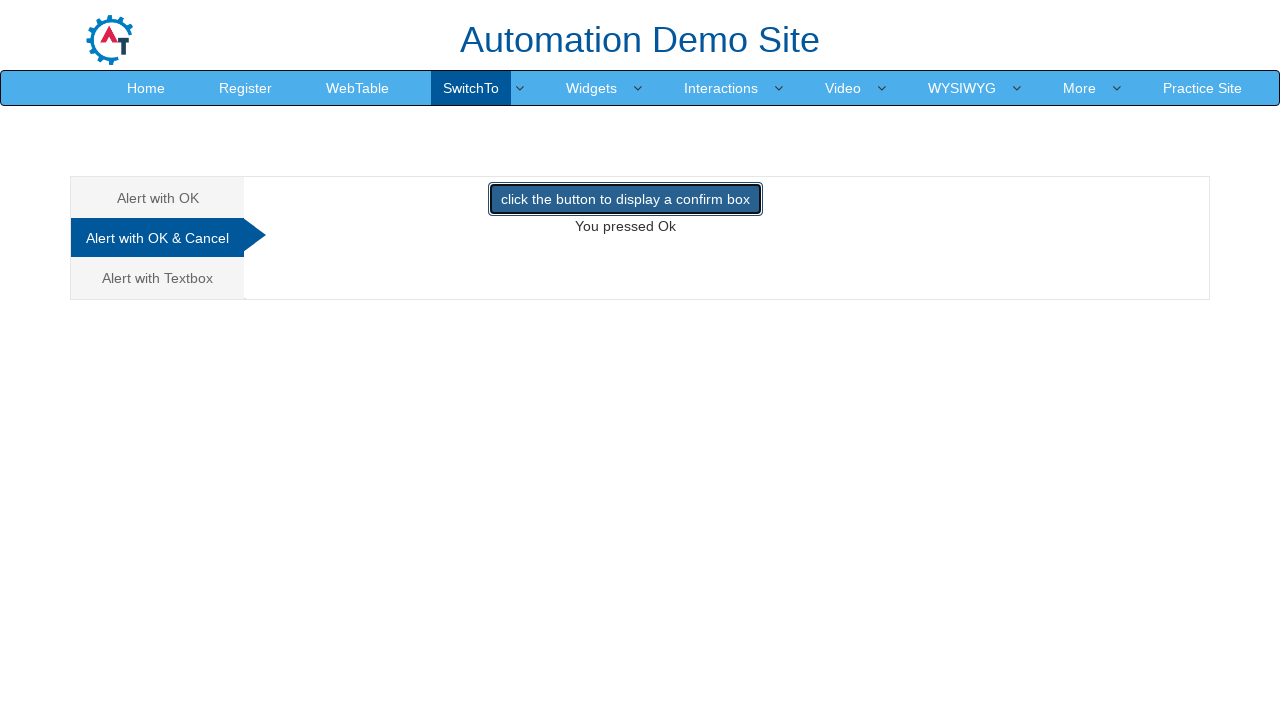

Set up dialog handler to accept confirmation dialog
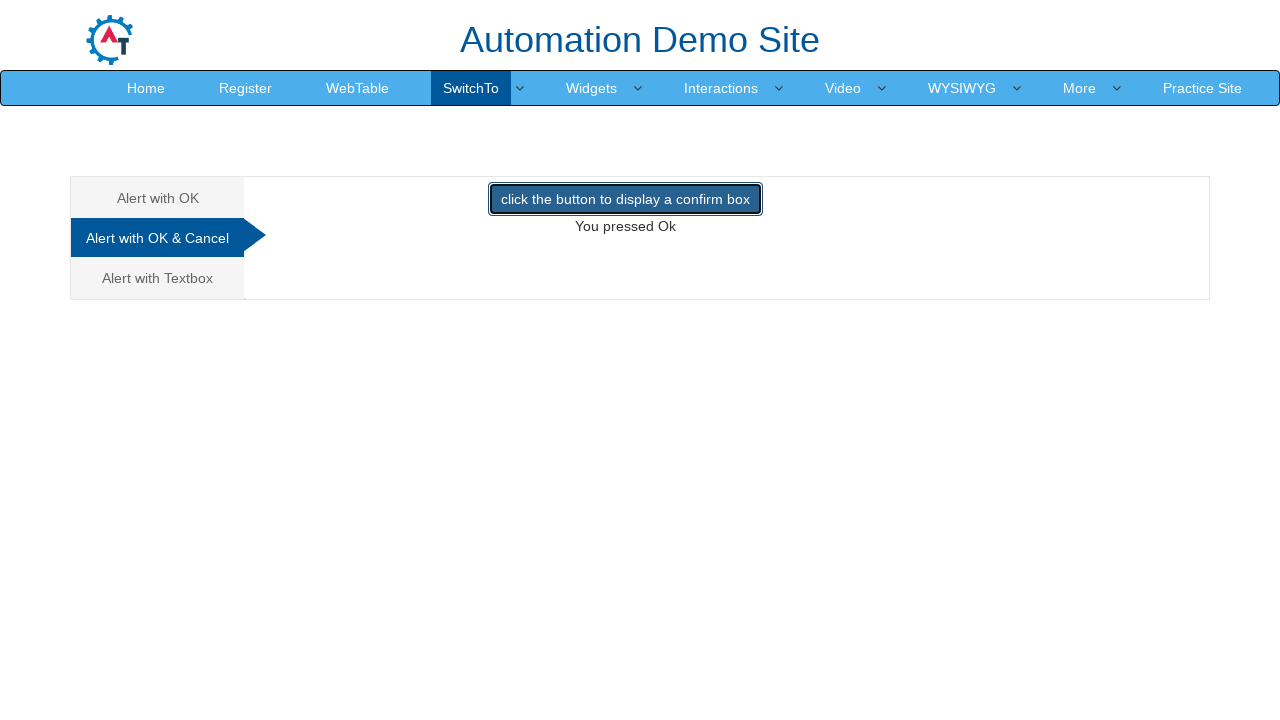

Clicked Textbox link to switch to prompt dialog tab at (158, 278) on xpath=//a[@href='#Textbox']
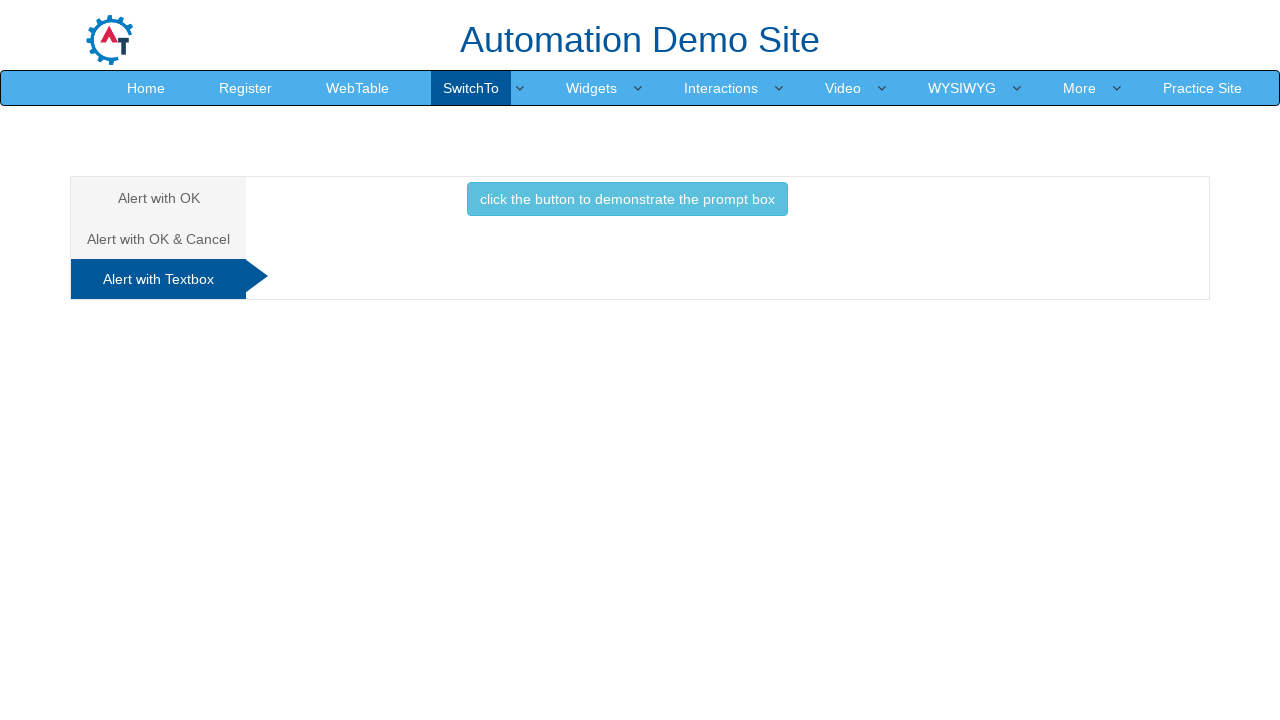

Clicked button to trigger prompt dialog at (627, 199) on xpath=//div[@id='Textbox']//button
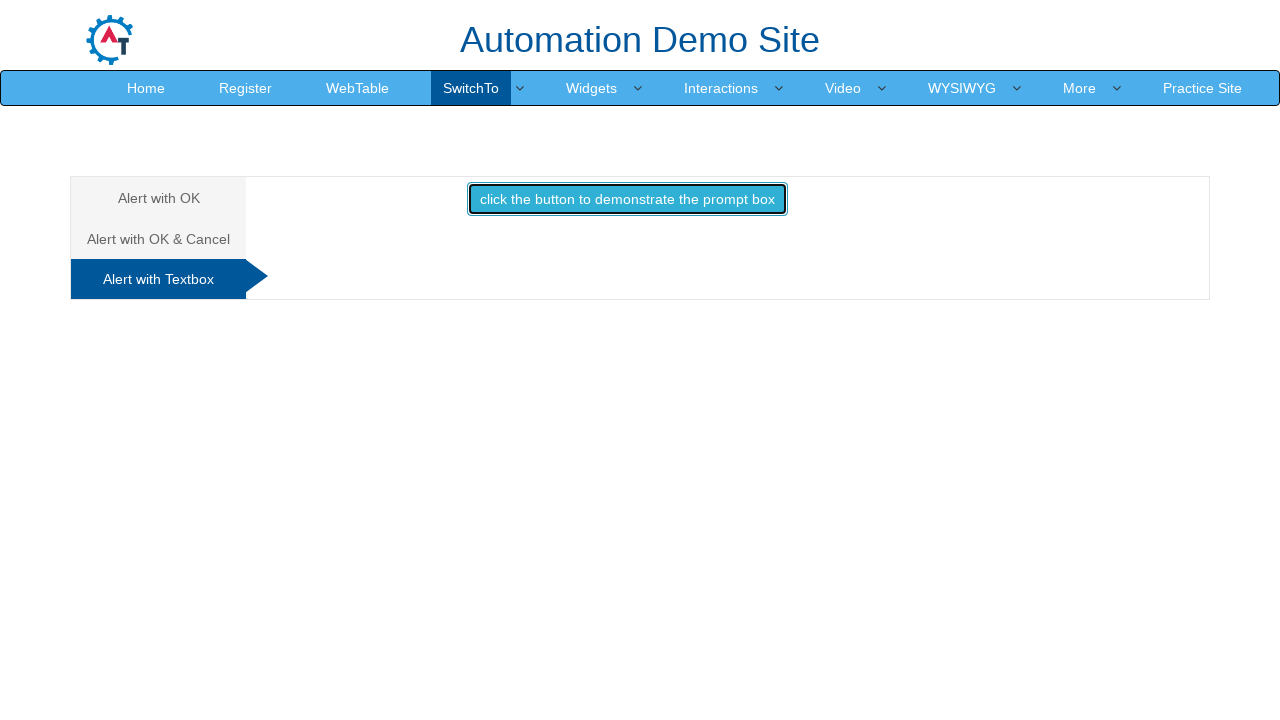

Set up dialog handler to accept prompt dialog with text 'Pranay k'
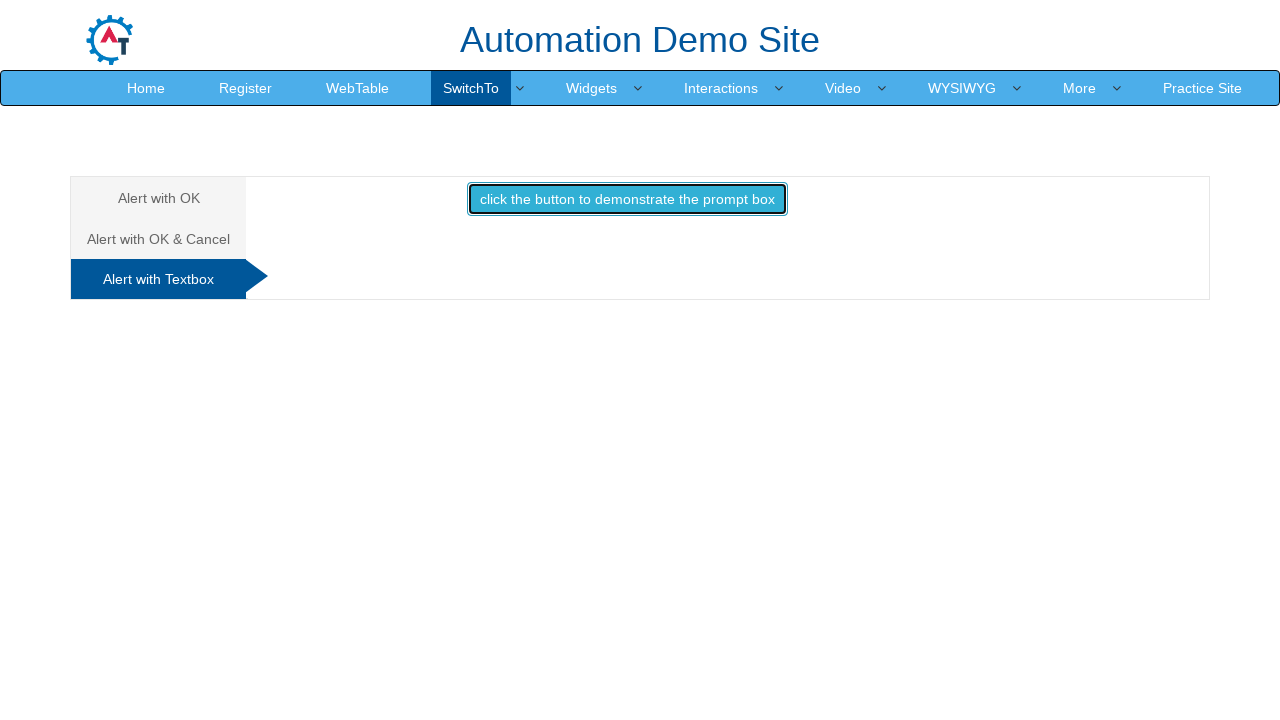

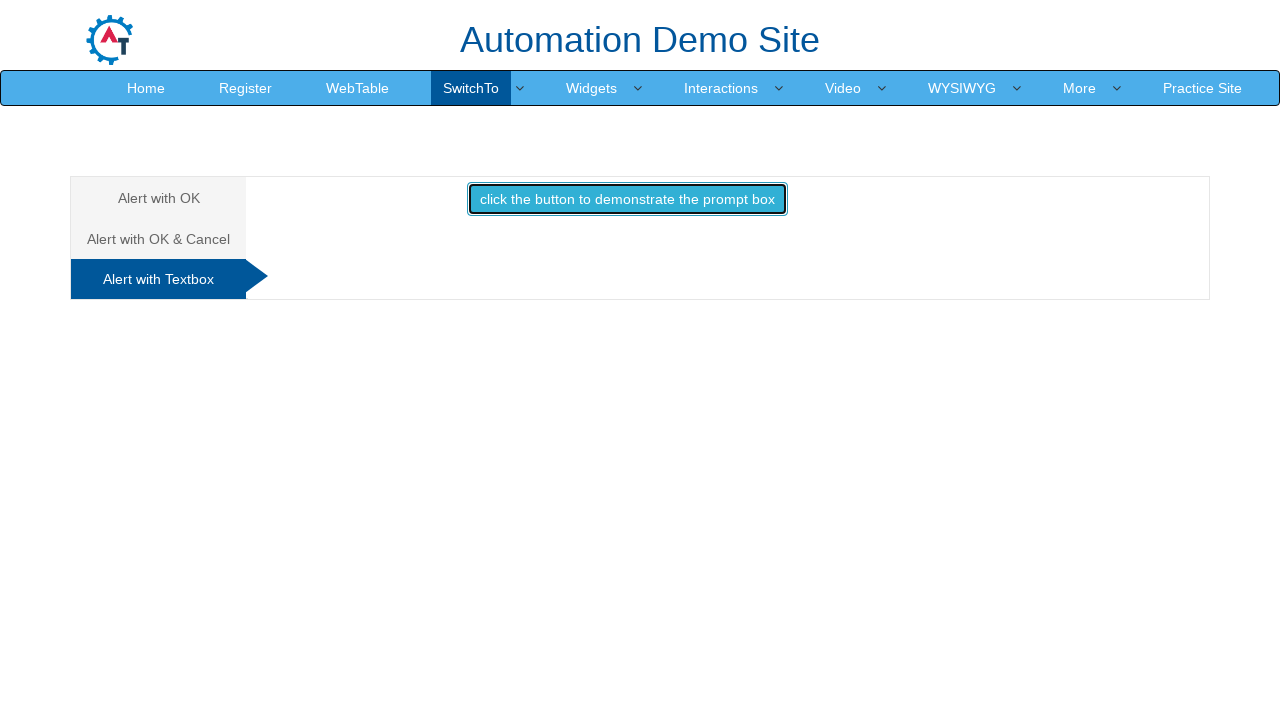